Tests that Clear completed button is hidden when there are no completed items

Starting URL: https://demo.playwright.dev/todomvc

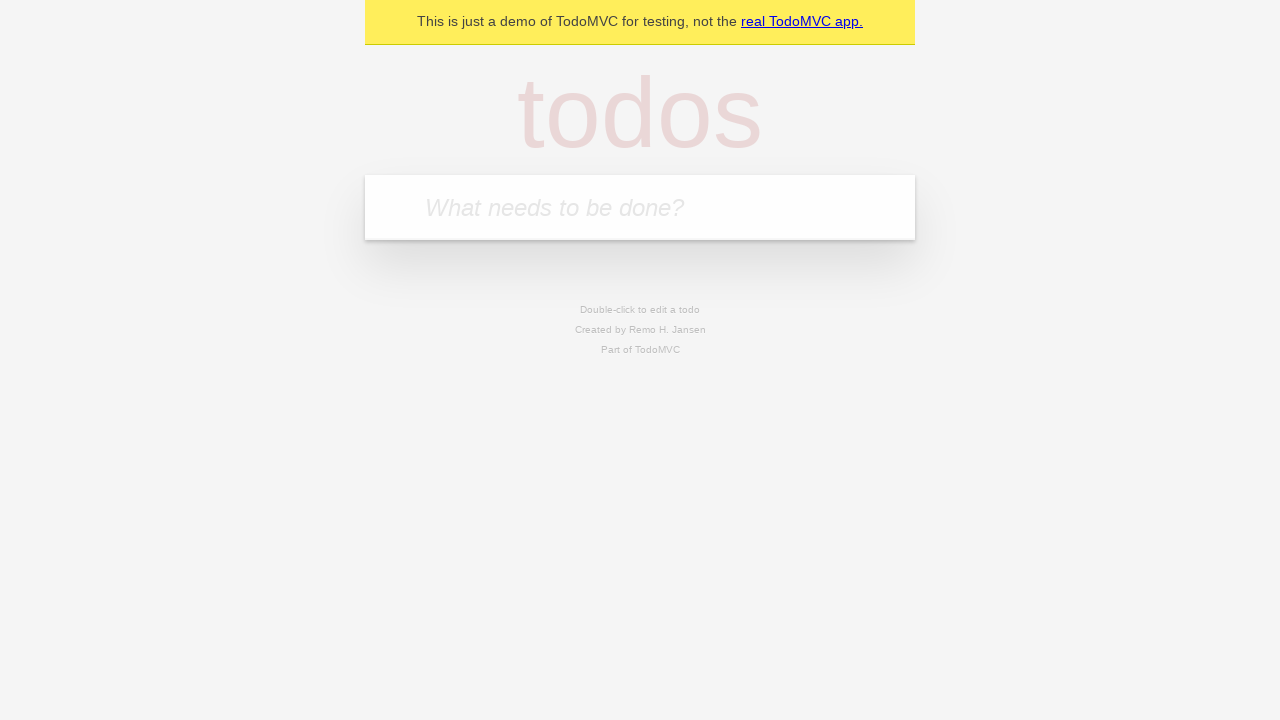

Filled first todo item 'buy some cheese' on internal:attr=[placeholder="What needs to be done?"i]
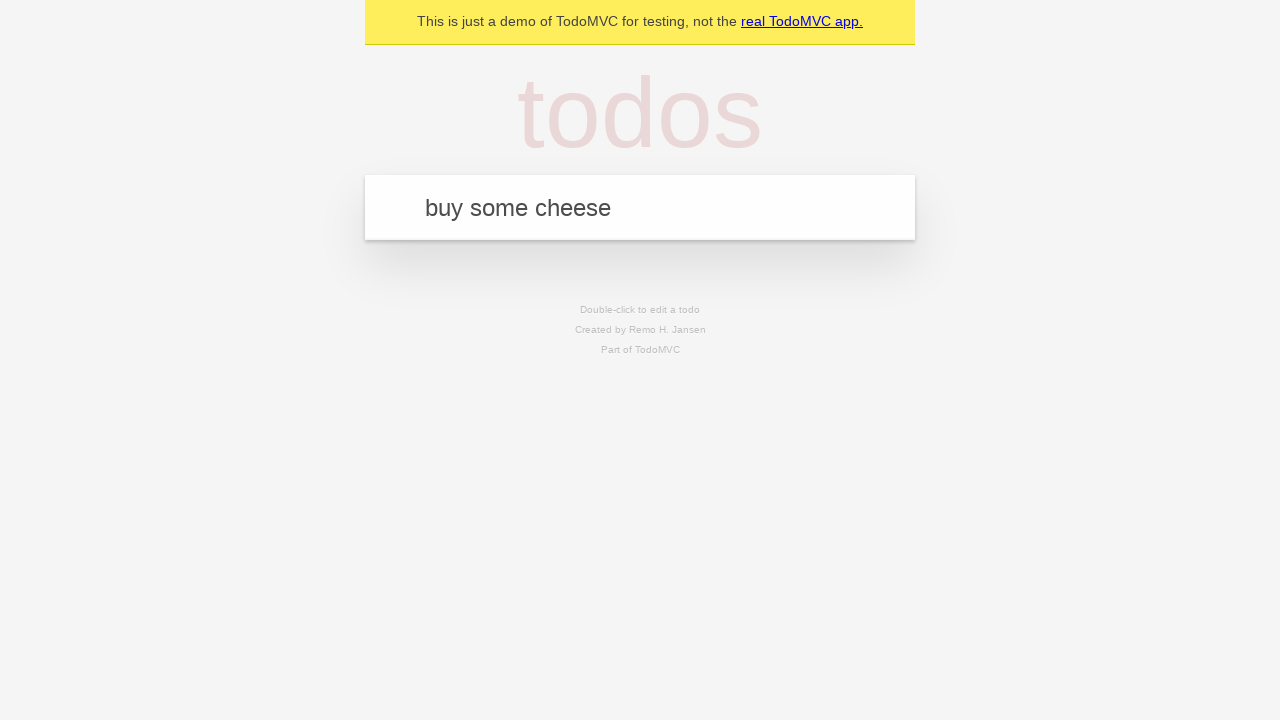

Pressed Enter to add first todo on internal:attr=[placeholder="What needs to be done?"i]
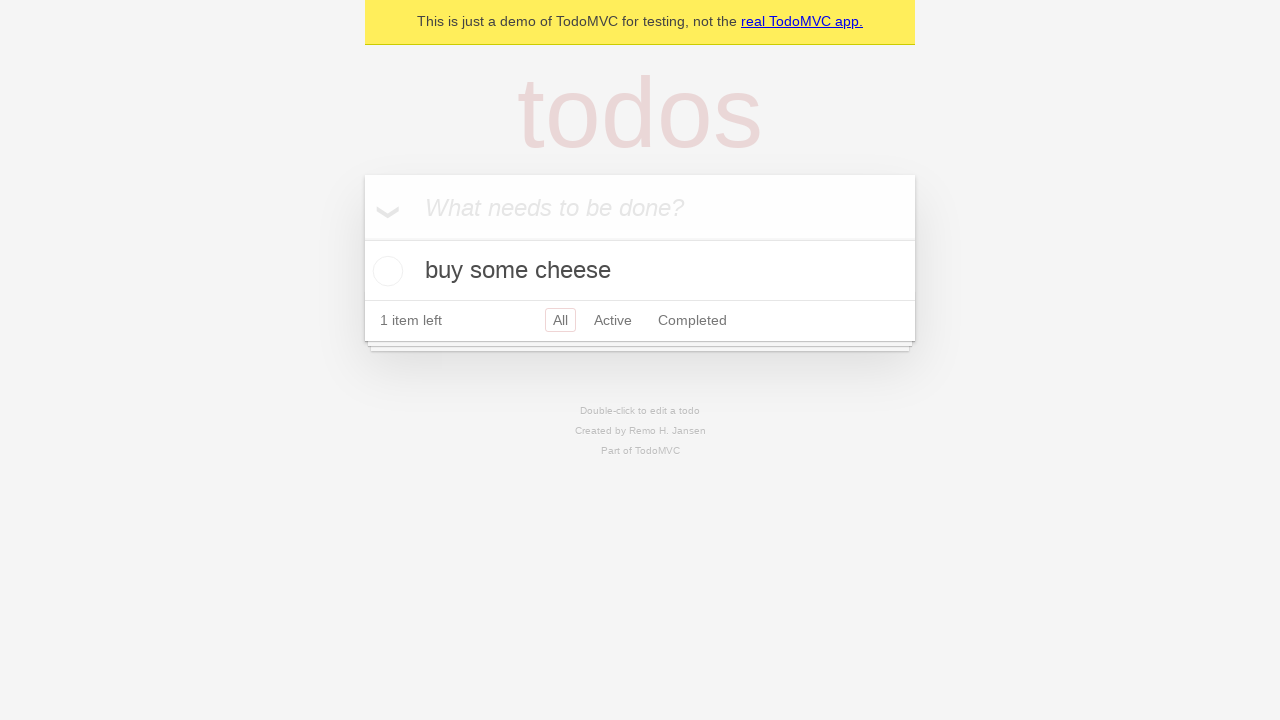

Filled second todo item 'feed the cat' on internal:attr=[placeholder="What needs to be done?"i]
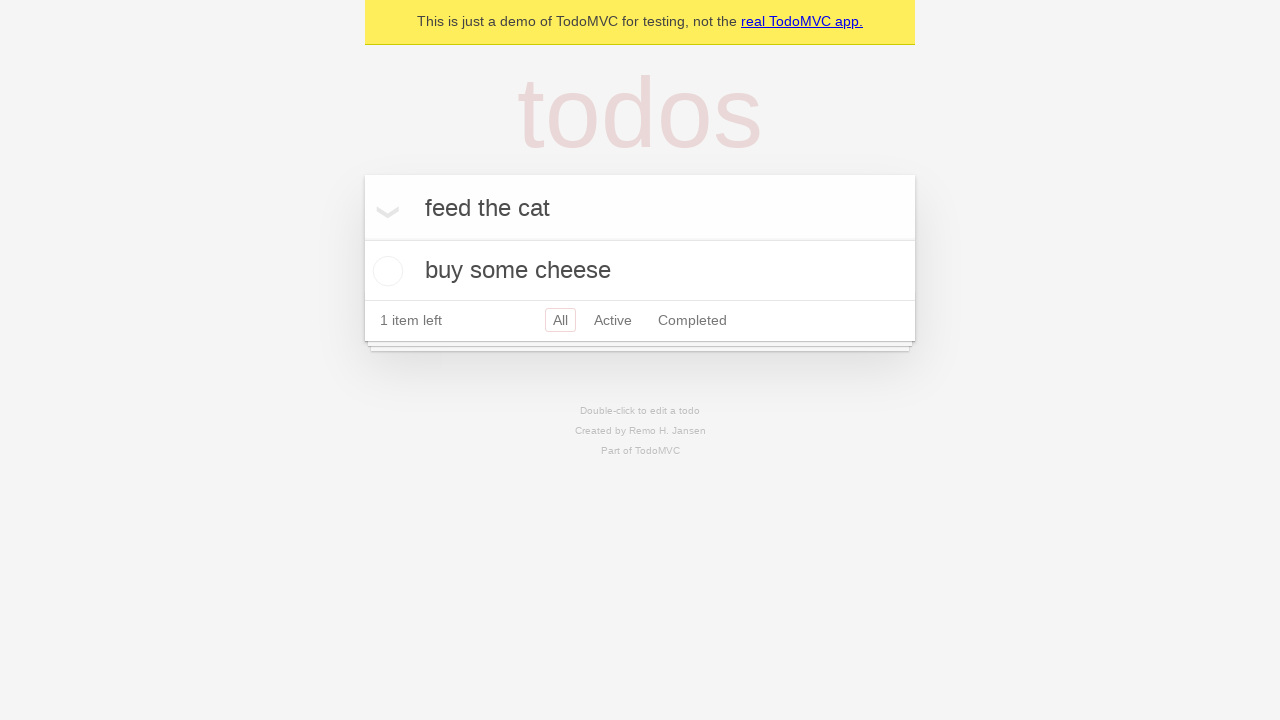

Pressed Enter to add second todo on internal:attr=[placeholder="What needs to be done?"i]
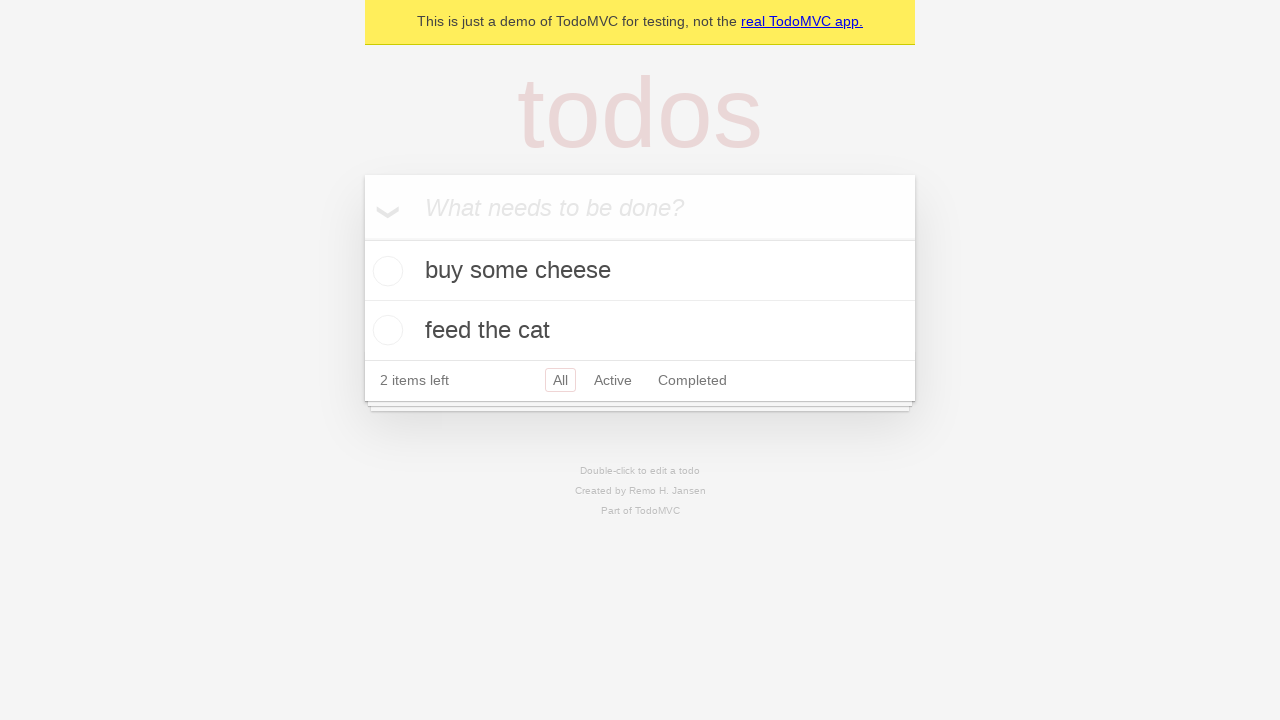

Filled third todo item 'book a doctors appointment' on internal:attr=[placeholder="What needs to be done?"i]
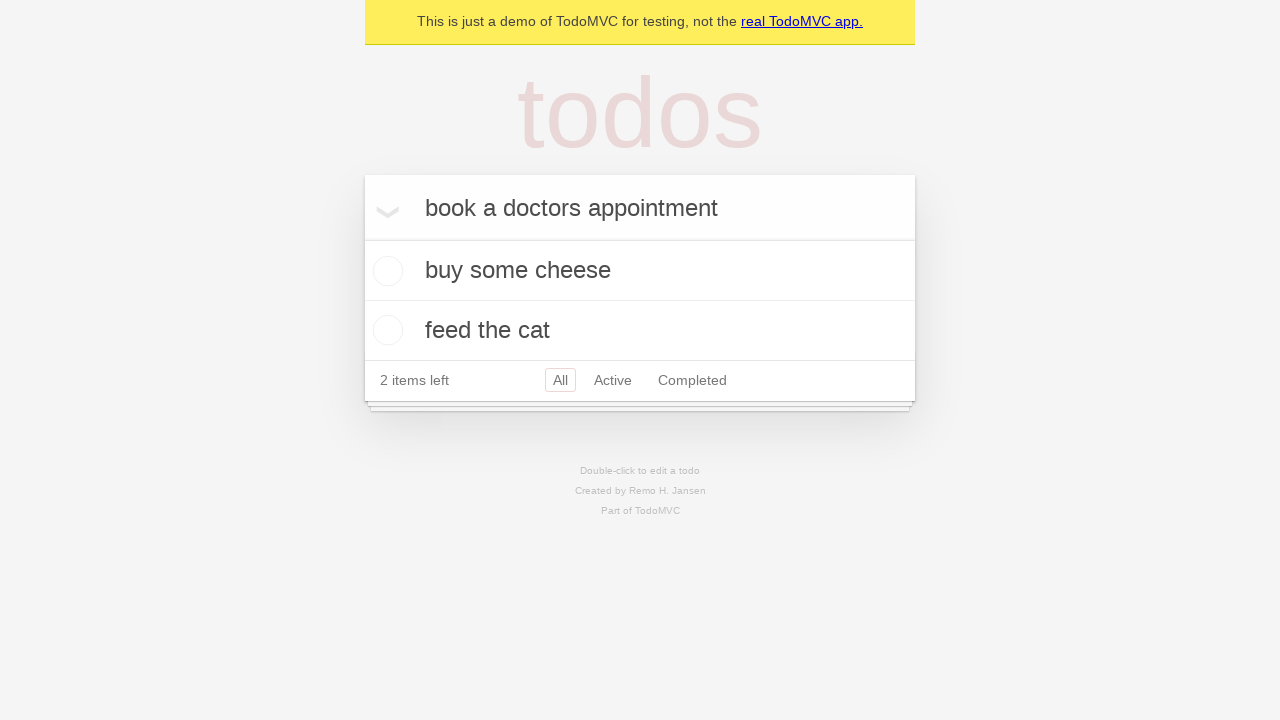

Pressed Enter to add third todo on internal:attr=[placeholder="What needs to be done?"i]
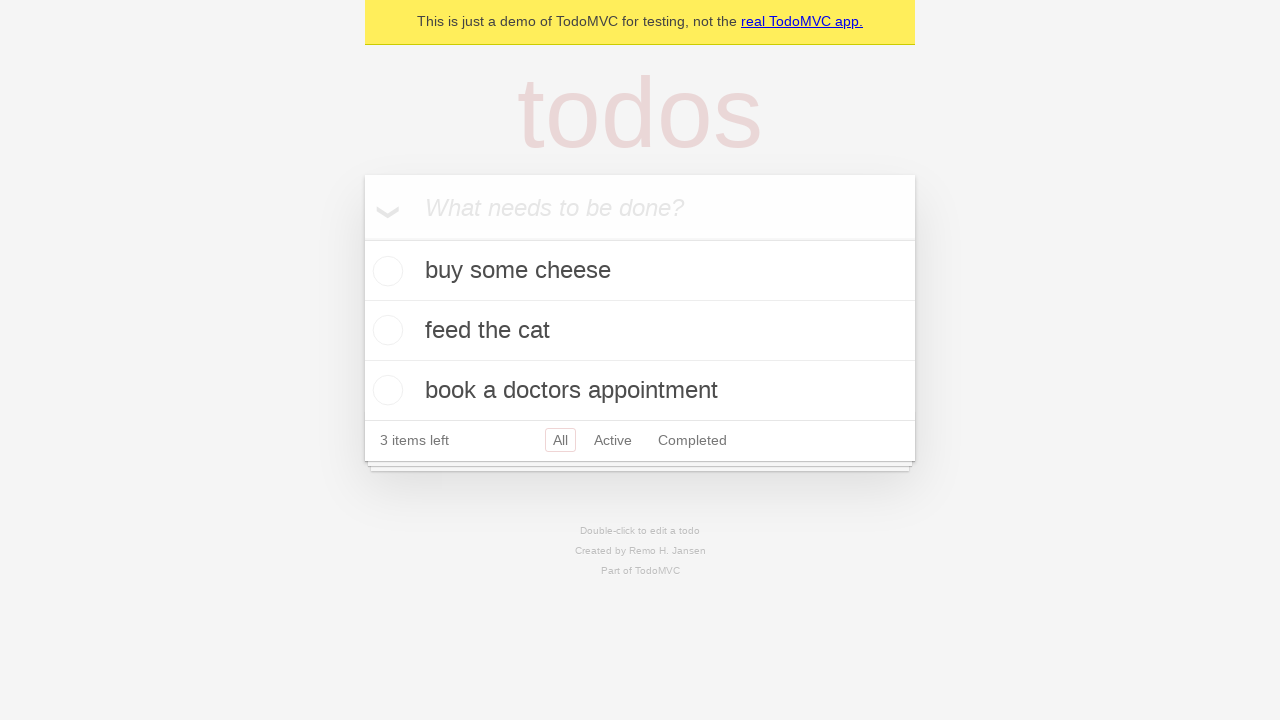

Checked the first todo item to mark it as completed at (385, 271) on .todo-list li .toggle >> nth=0
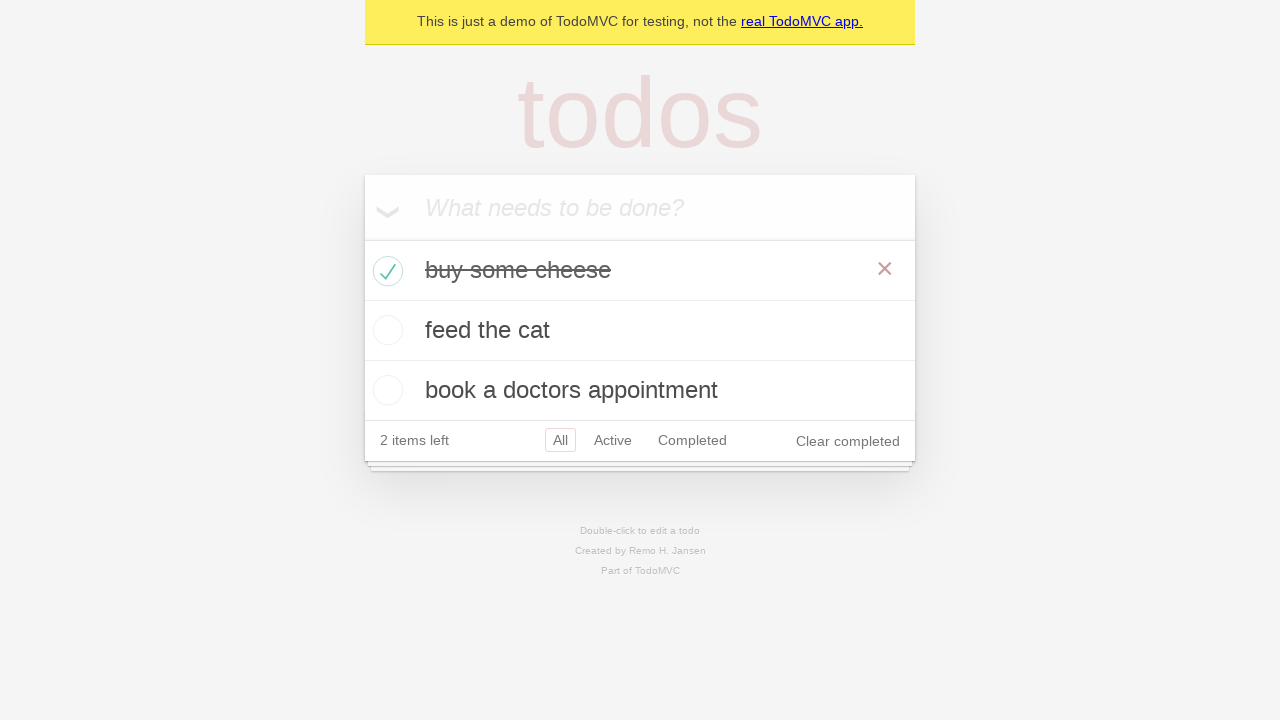

Clicked Clear completed button to remove completed items at (848, 441) on internal:role=button[name="Clear completed"i]
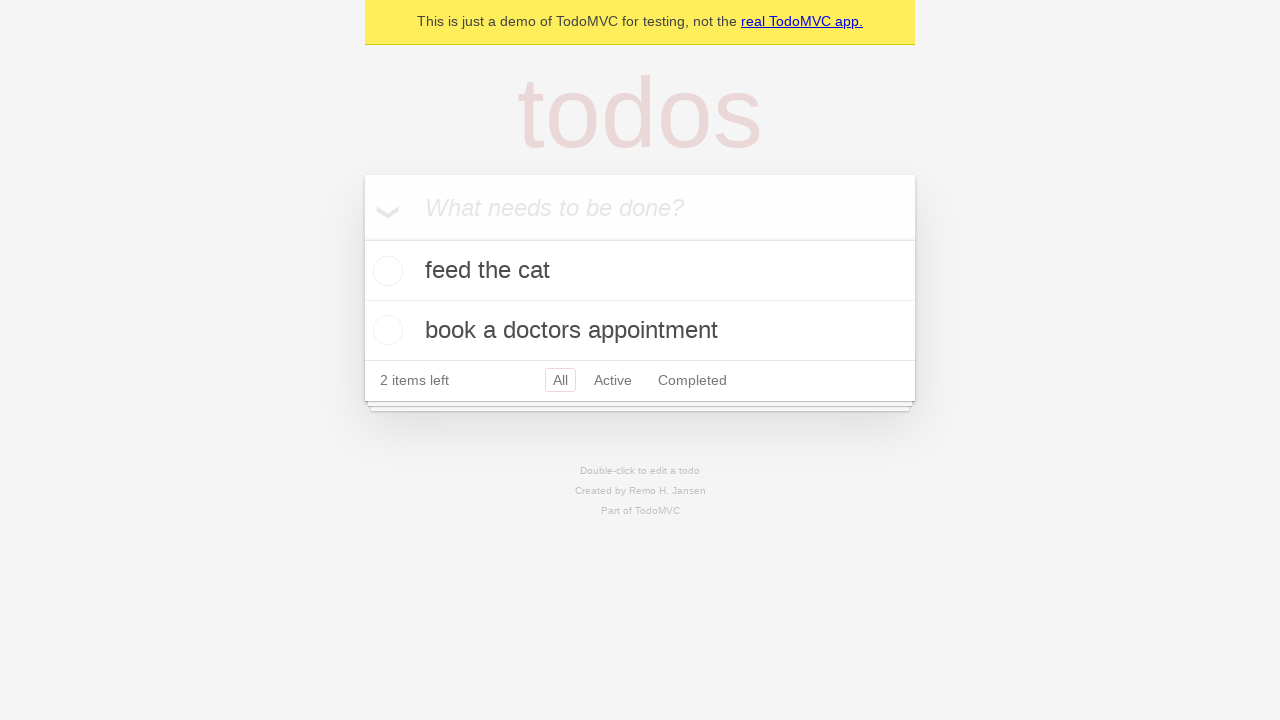

Waited for UI update after clearing completed items
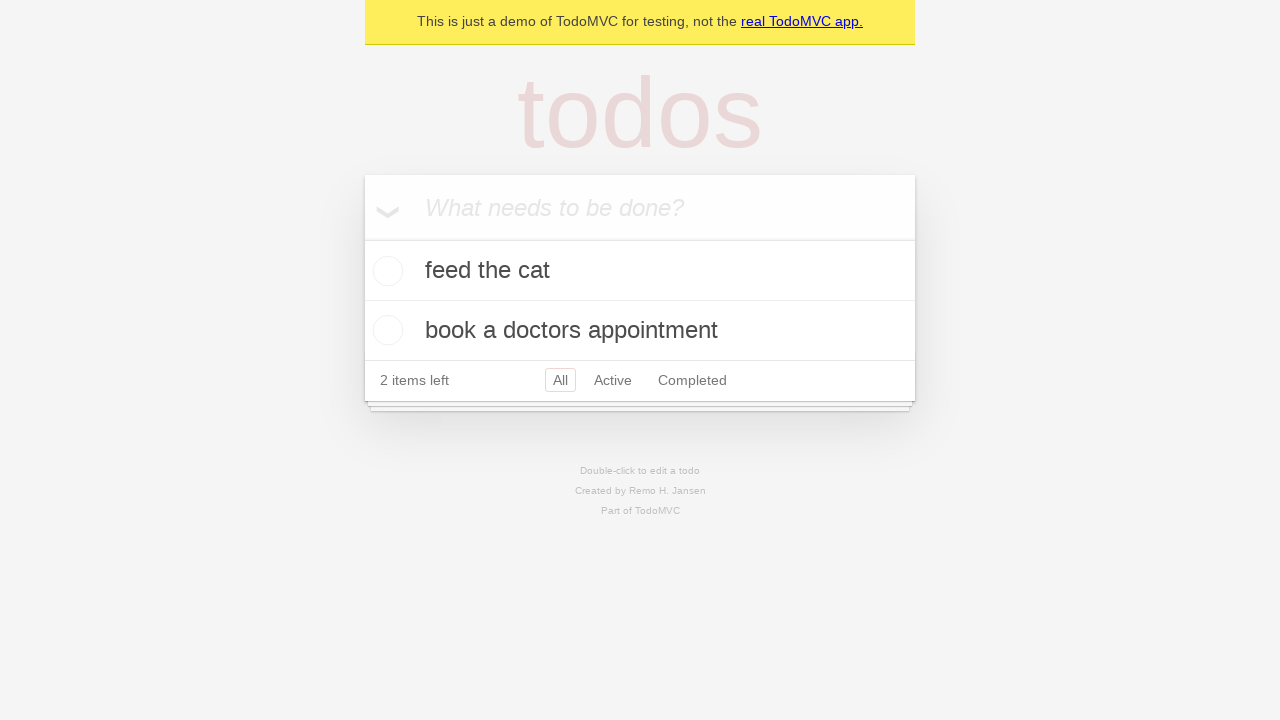

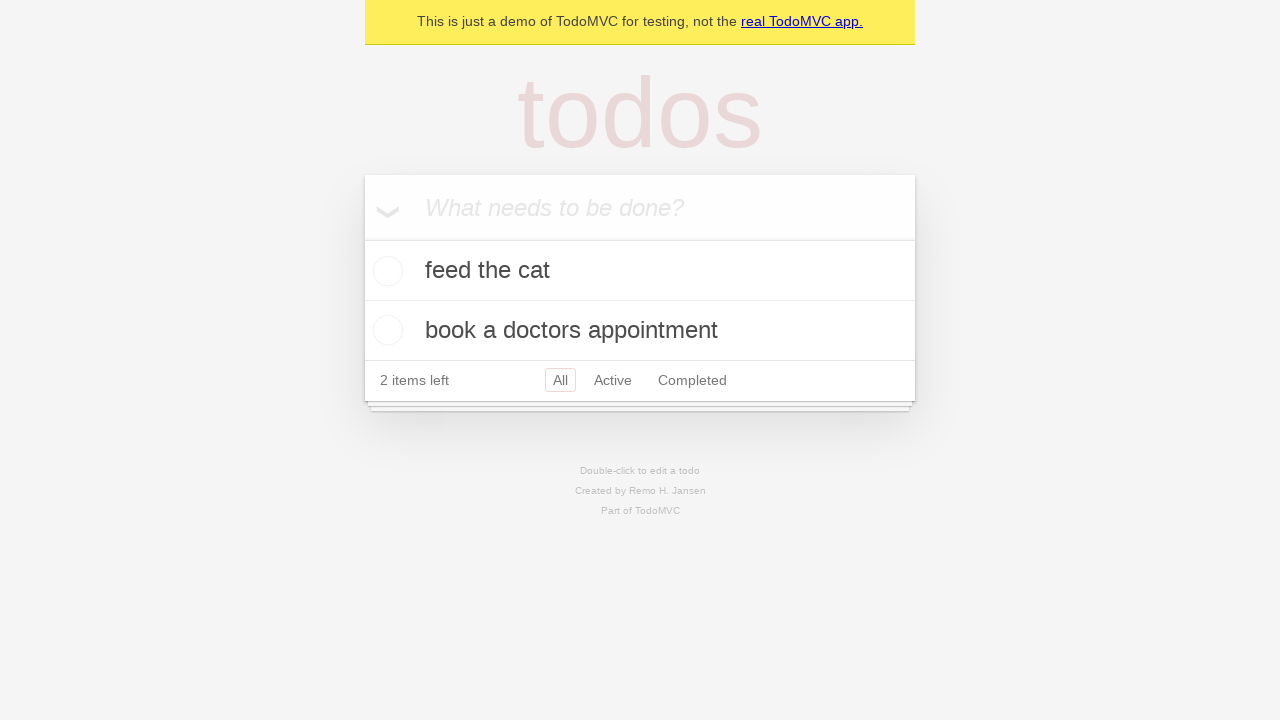